Tests handling of a delayed alert popup by clicking a button that triggers an alert after 5 seconds and accepting it

Starting URL: https://demoqa.com/alerts

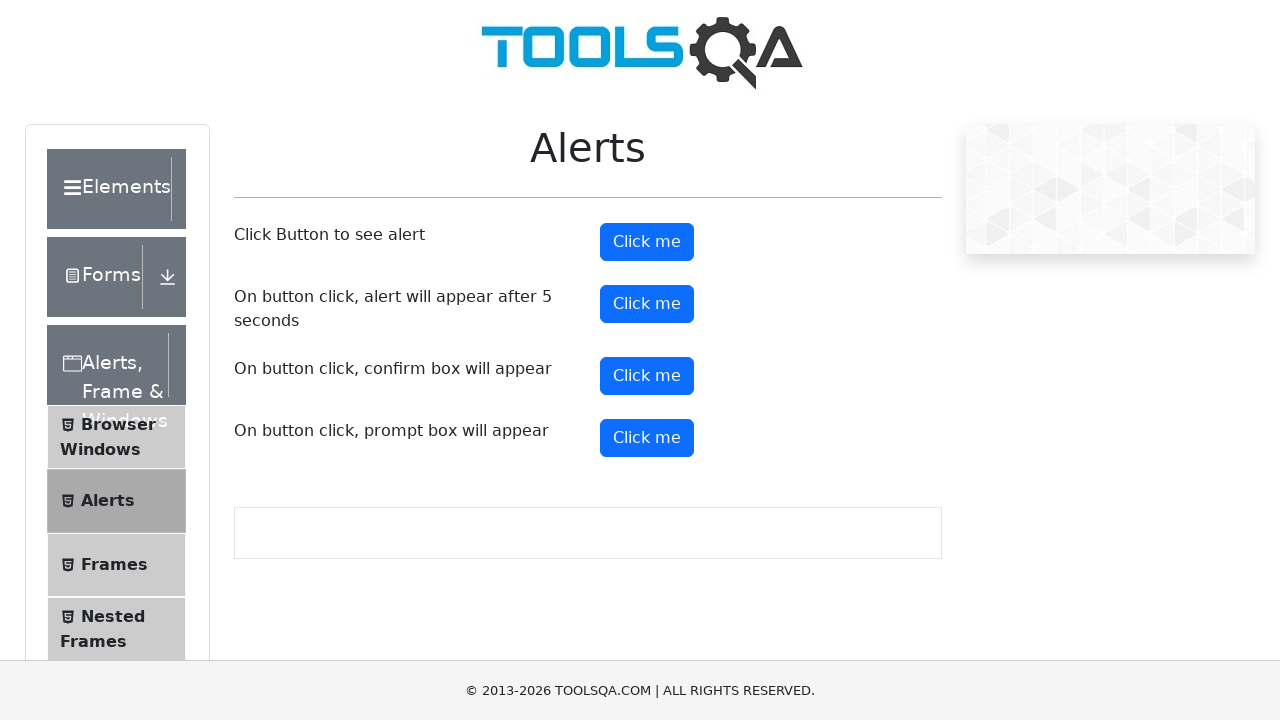

Clicked button to trigger delayed alert popup at (647, 304) on #timerAlertButton
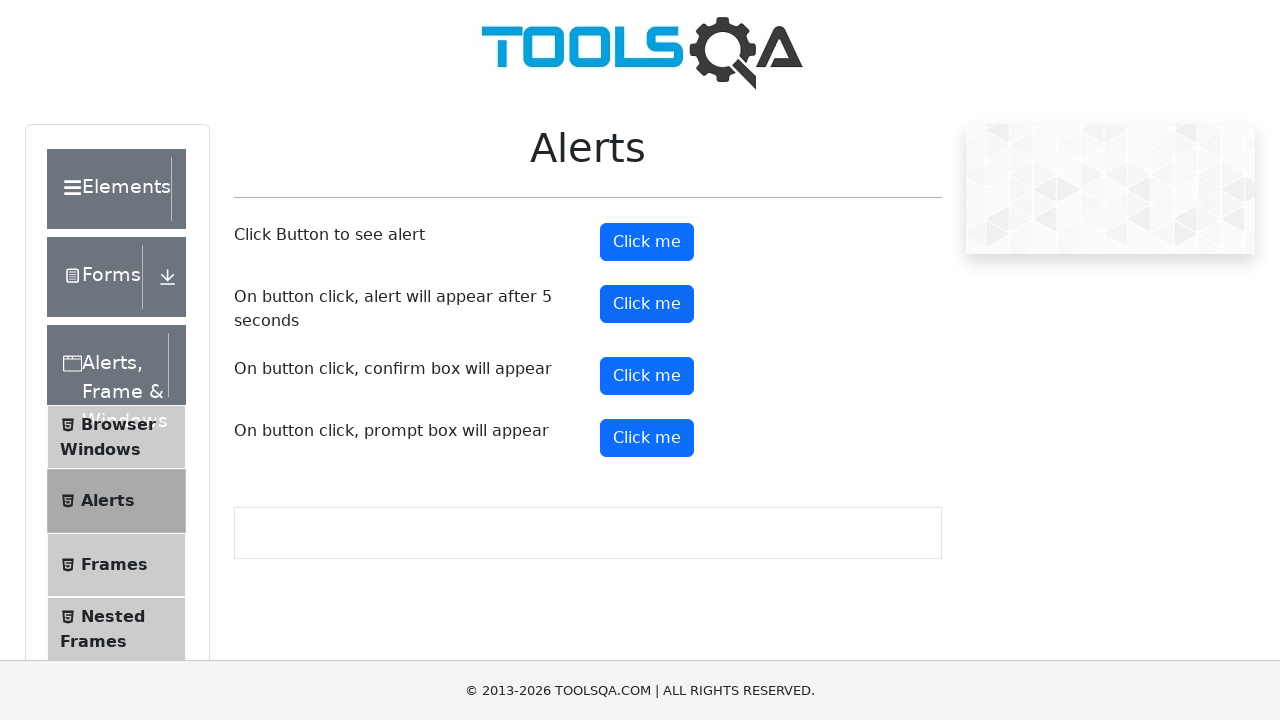

Waited 5 seconds for alert to appear
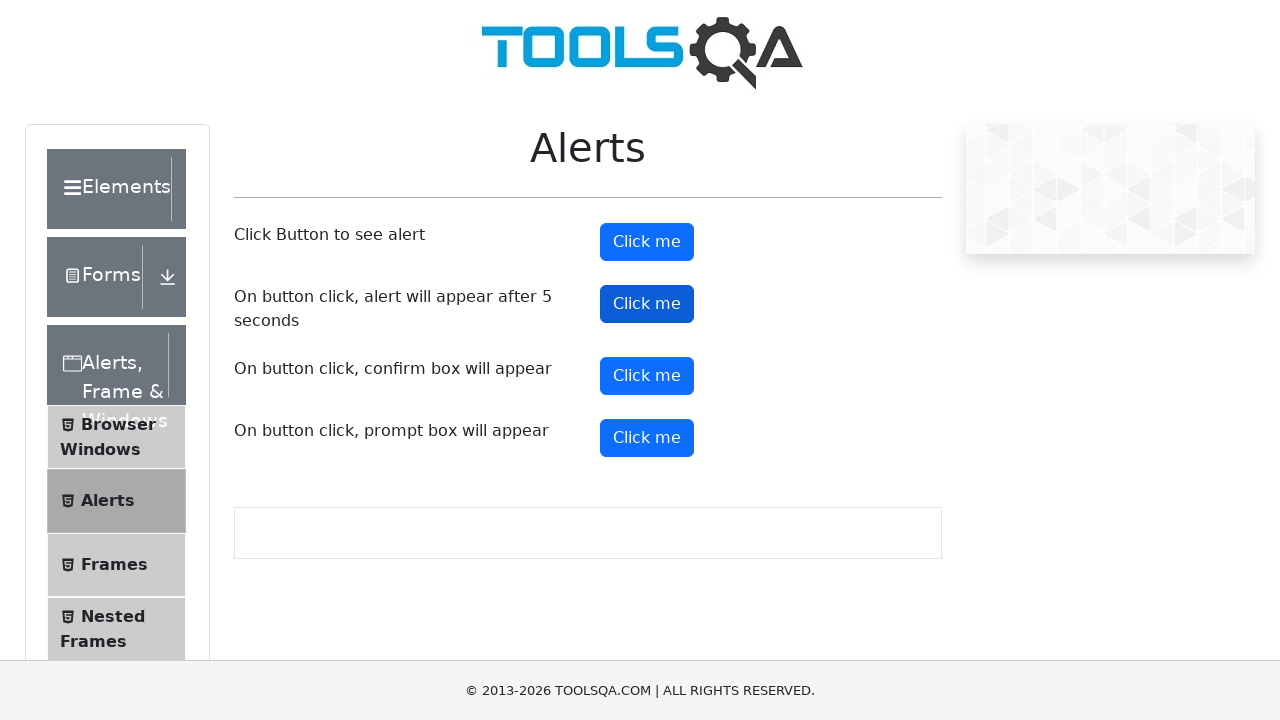

Set up dialog handler to accept alerts
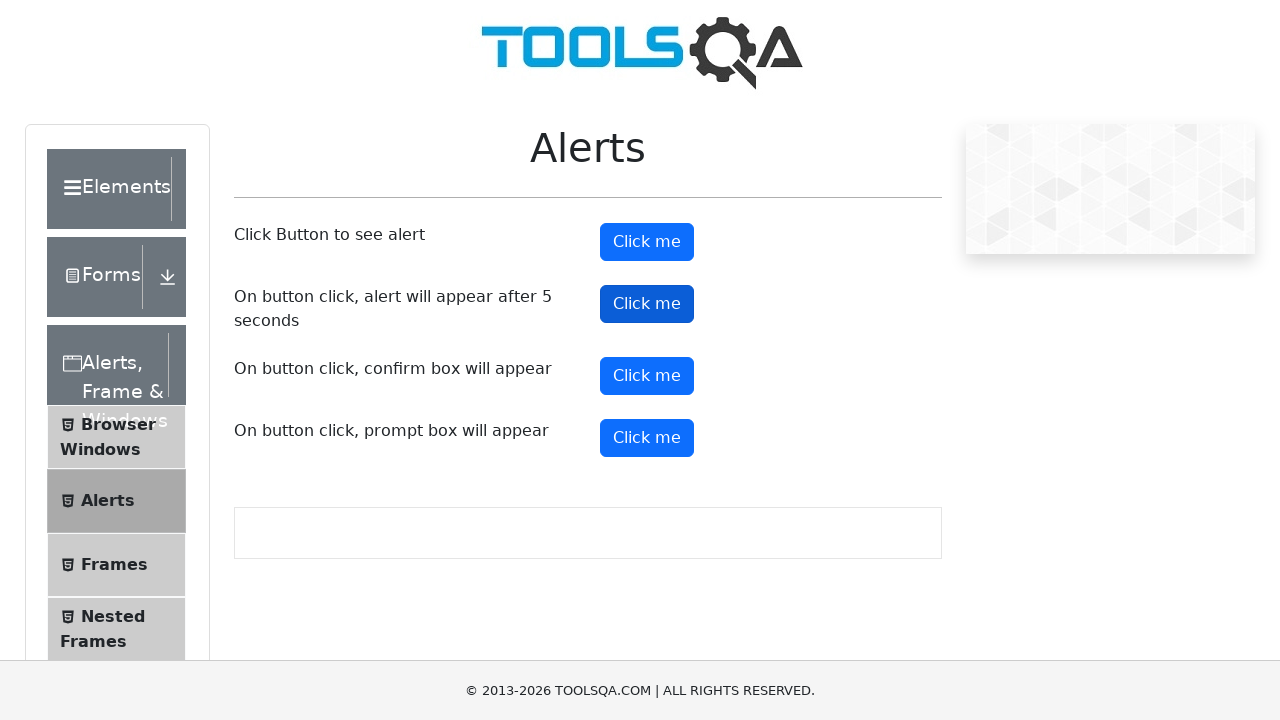

Evaluated script to trigger pending dialogs
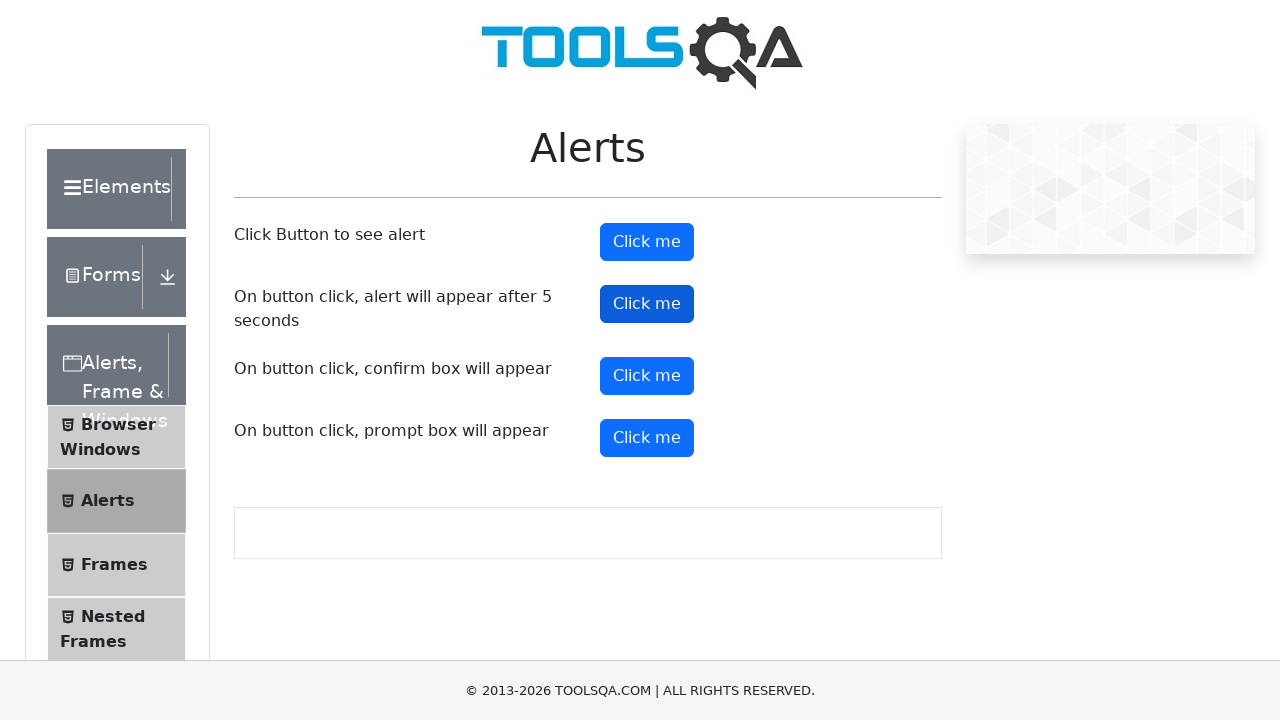

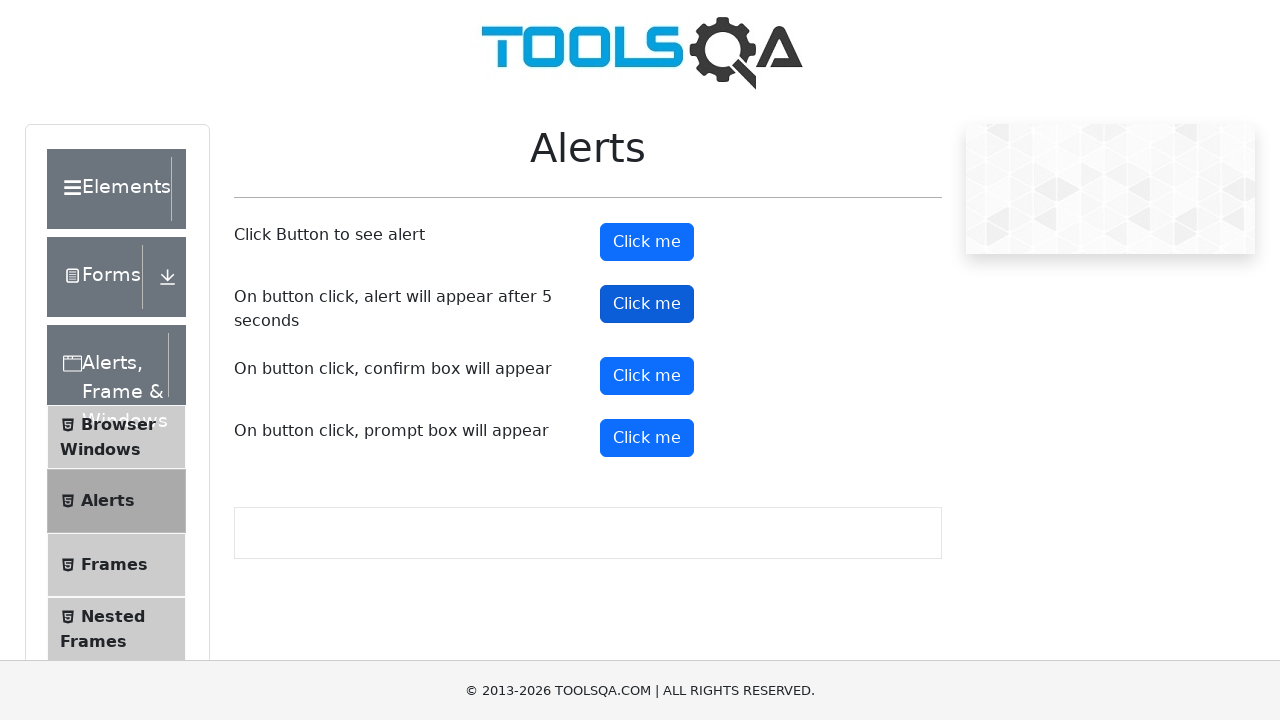